Tests mouse interactions including double-click to copy text between fields and drag-and-drop functionality on a practice automation website

Starting URL: https://testautomationpractice.blogspot.com/

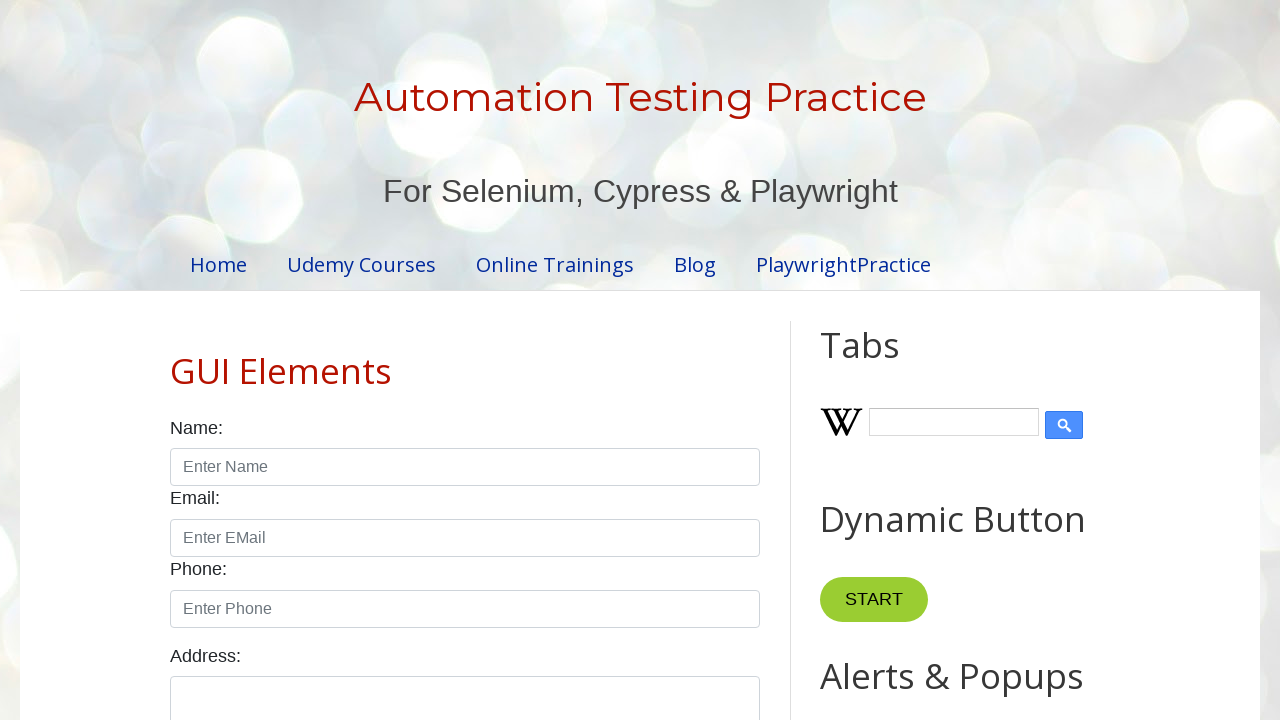

Navigated to test automation practice website
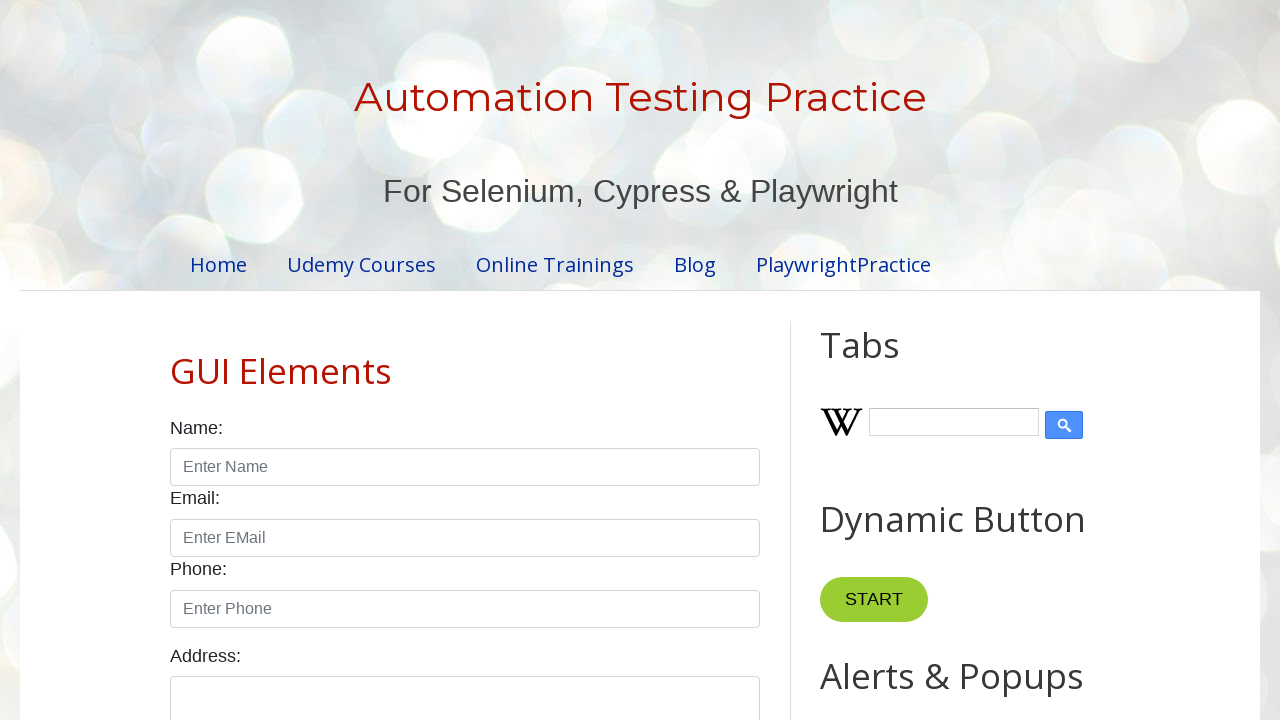

Located Copy Text button
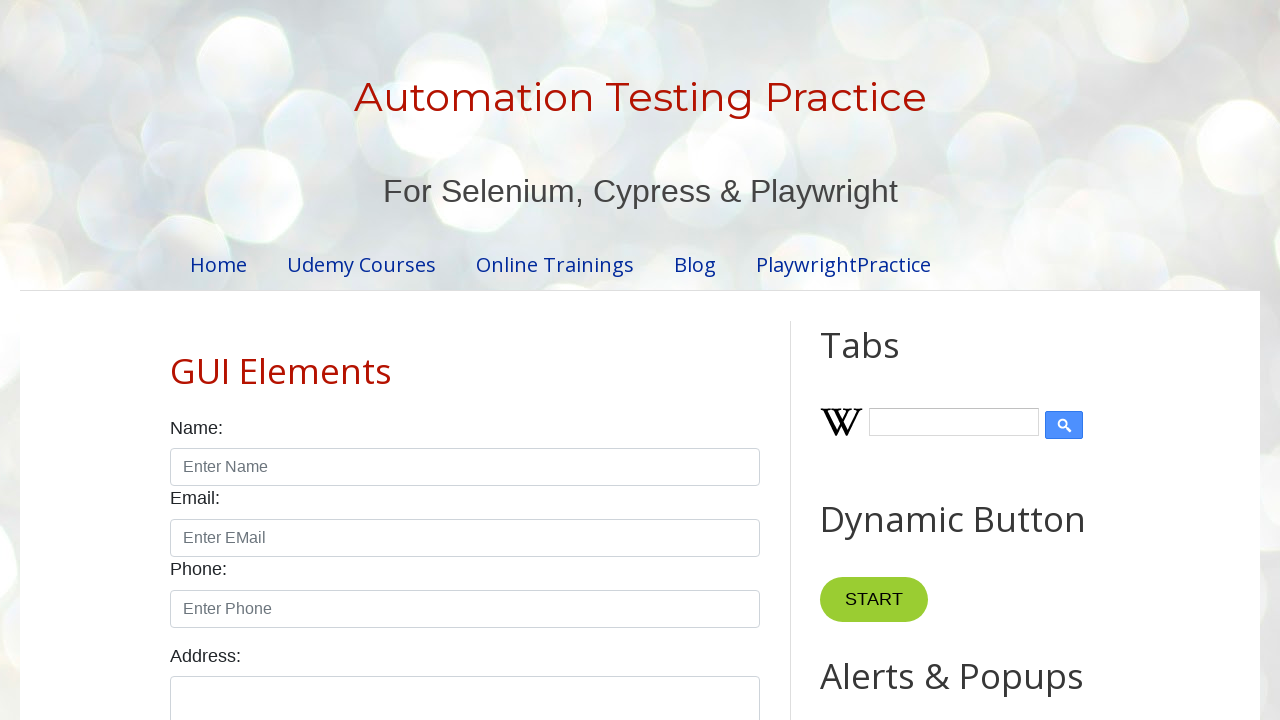

Double-clicked Copy Text button at (885, 360) on xpath=//button[text()='Copy Text']
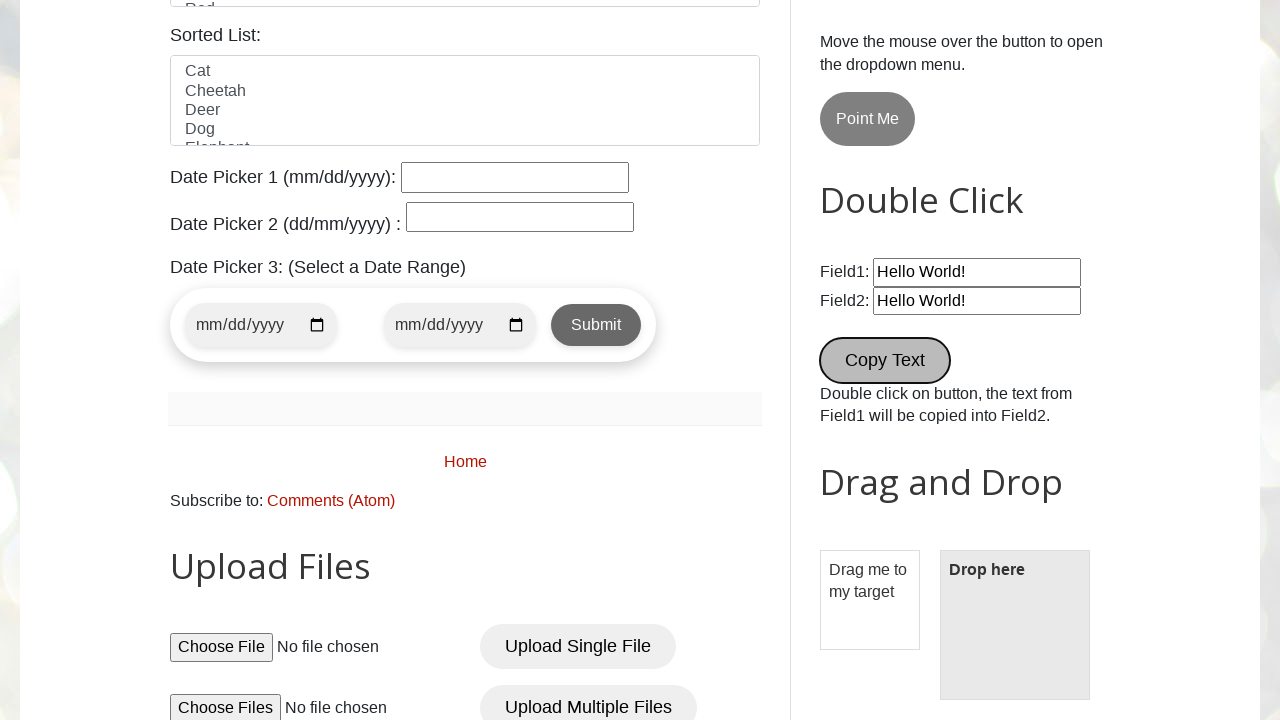

Retrieved copied text from field2: Hello World!
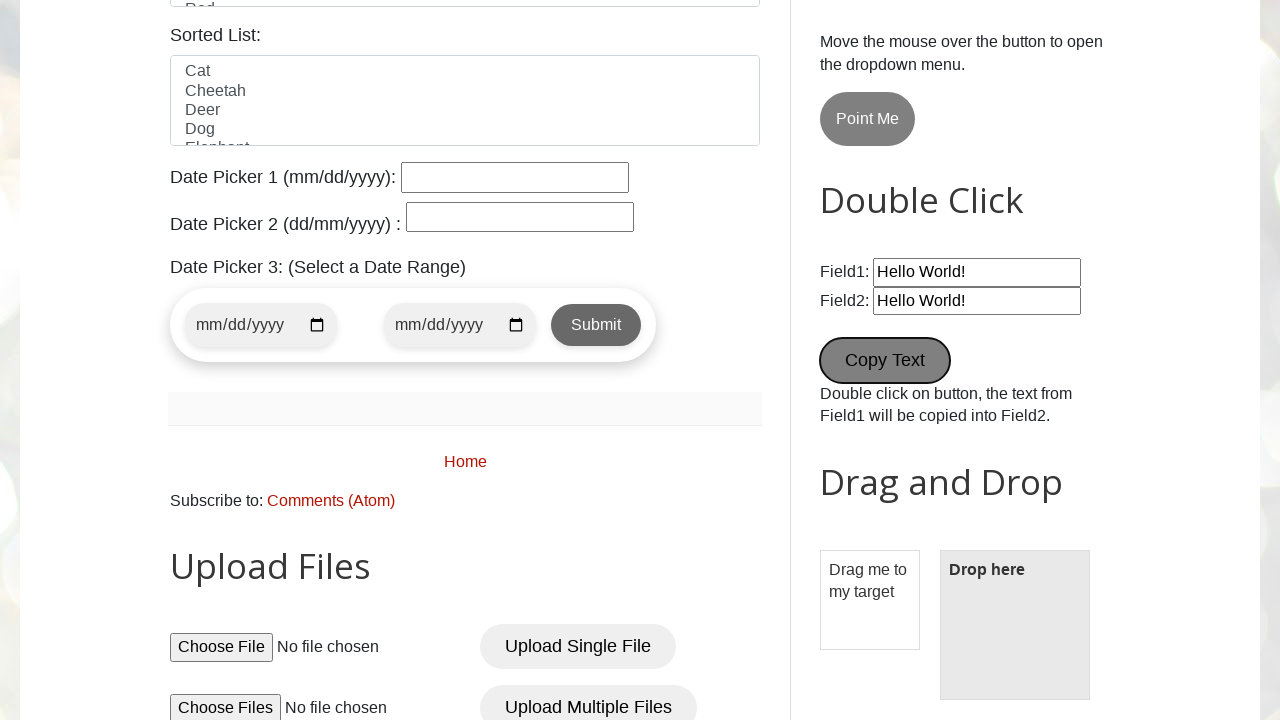

Verification passed: text correctly copied as 'Hello World!'
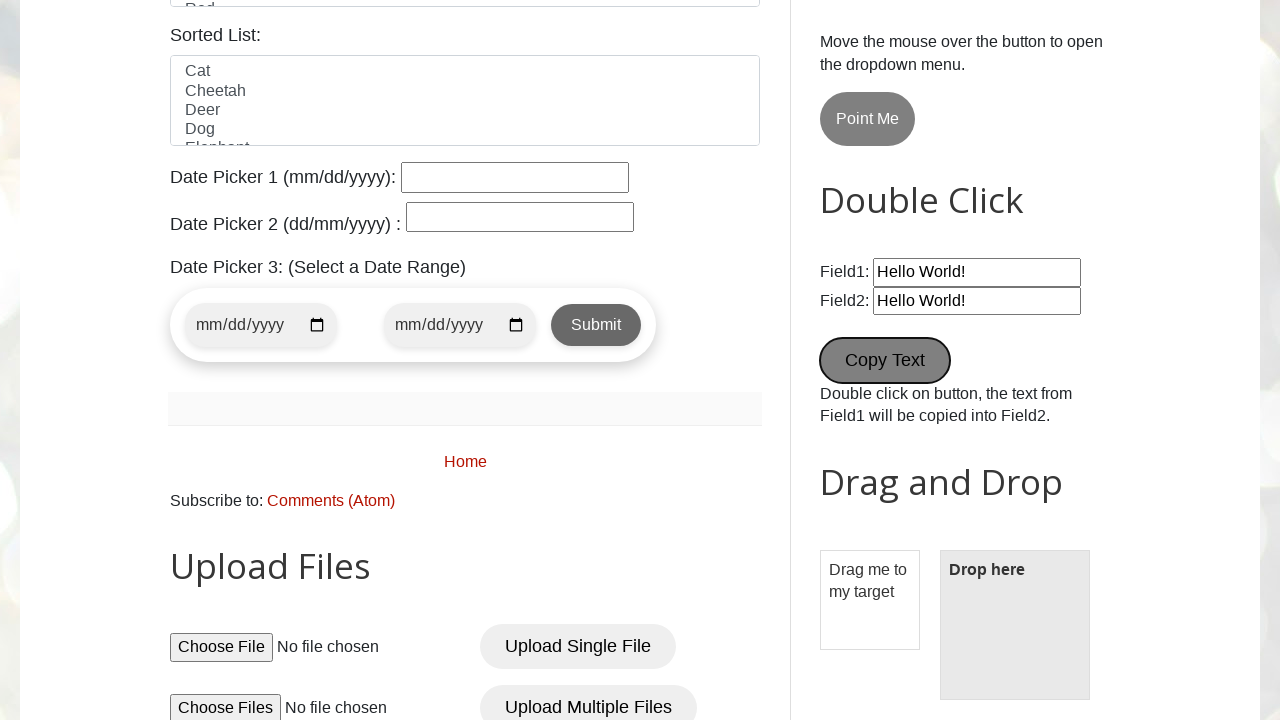

Located draggable element
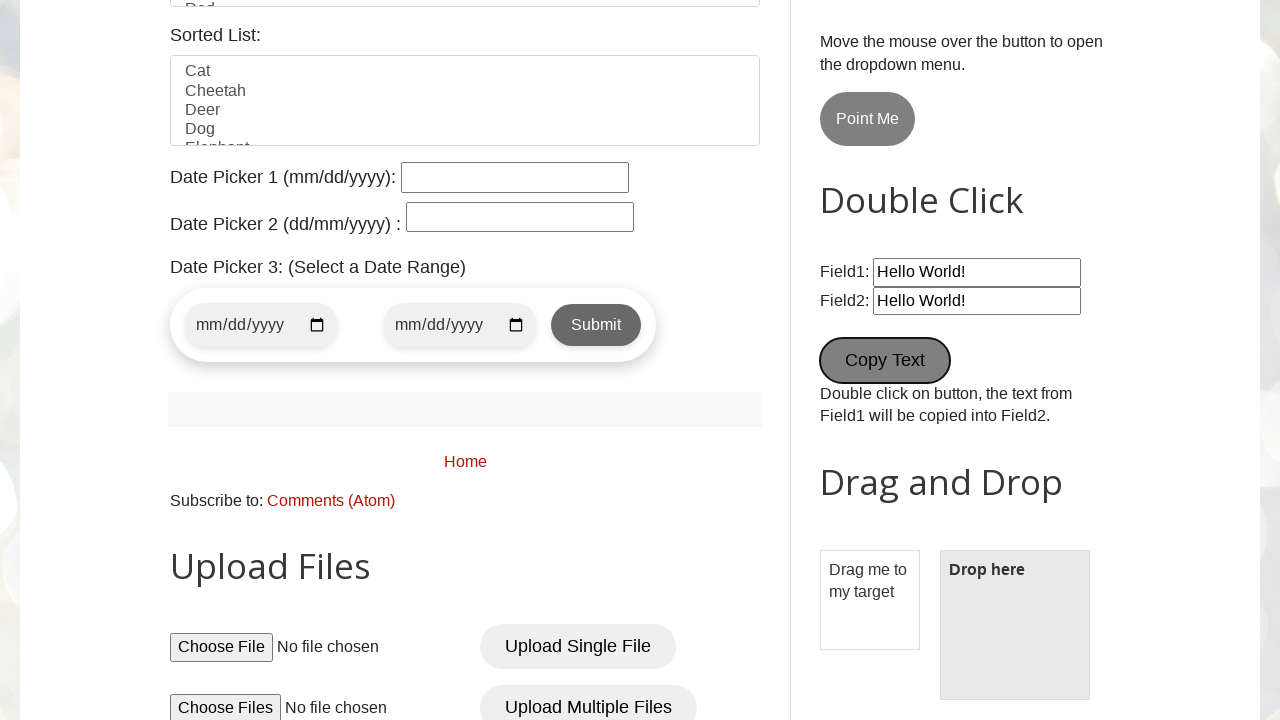

Located droppable element
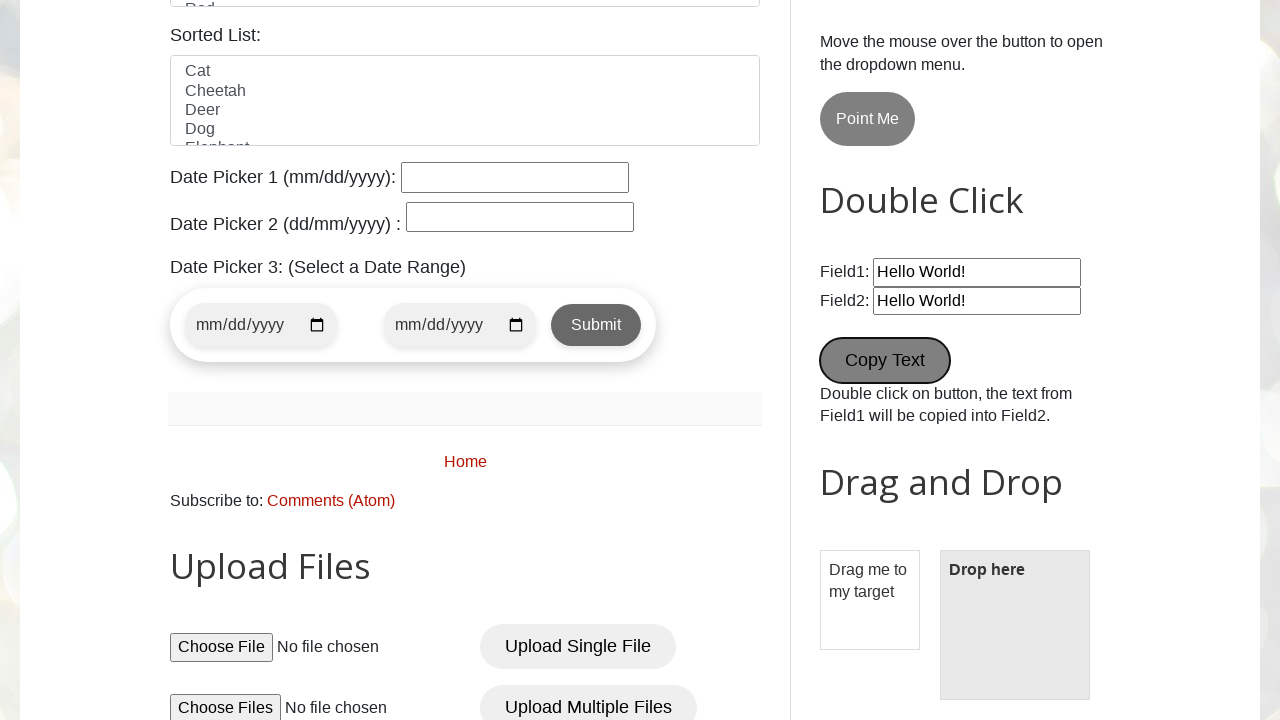

Performed drag and drop action from draggable to droppable element at (1015, 625)
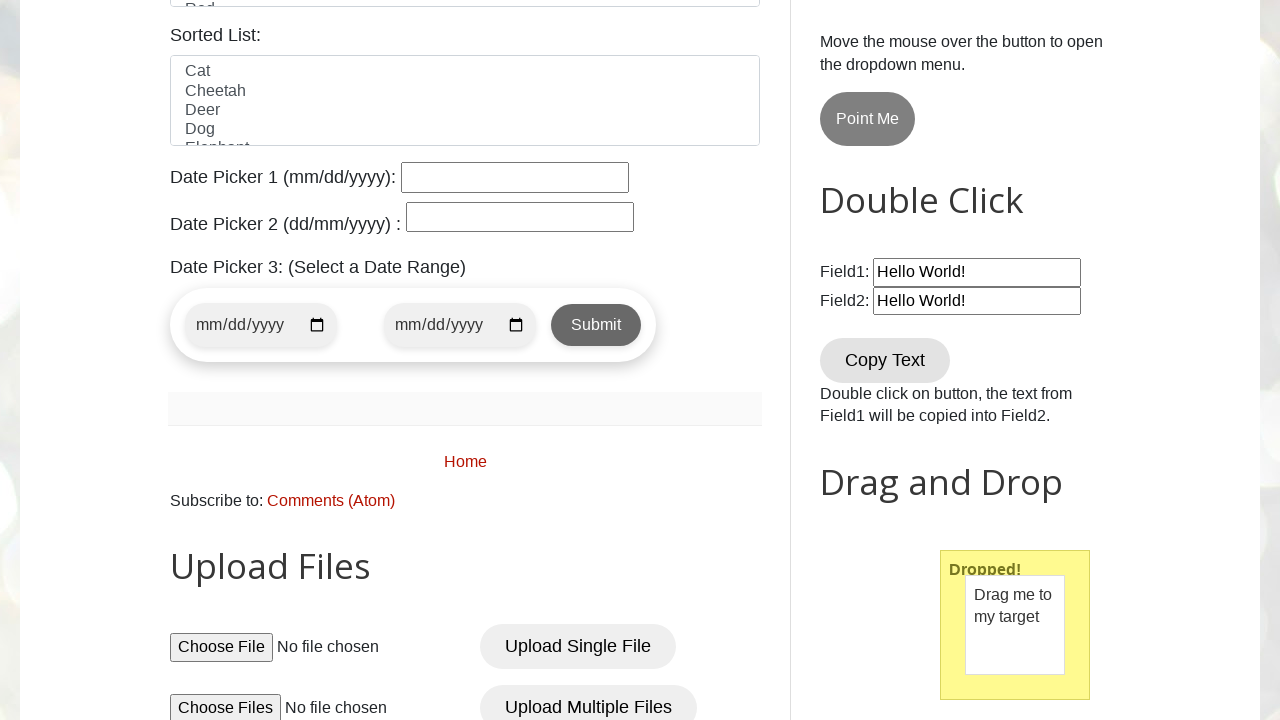

Retrieved text from droppable area after drop: 
  Dropped!

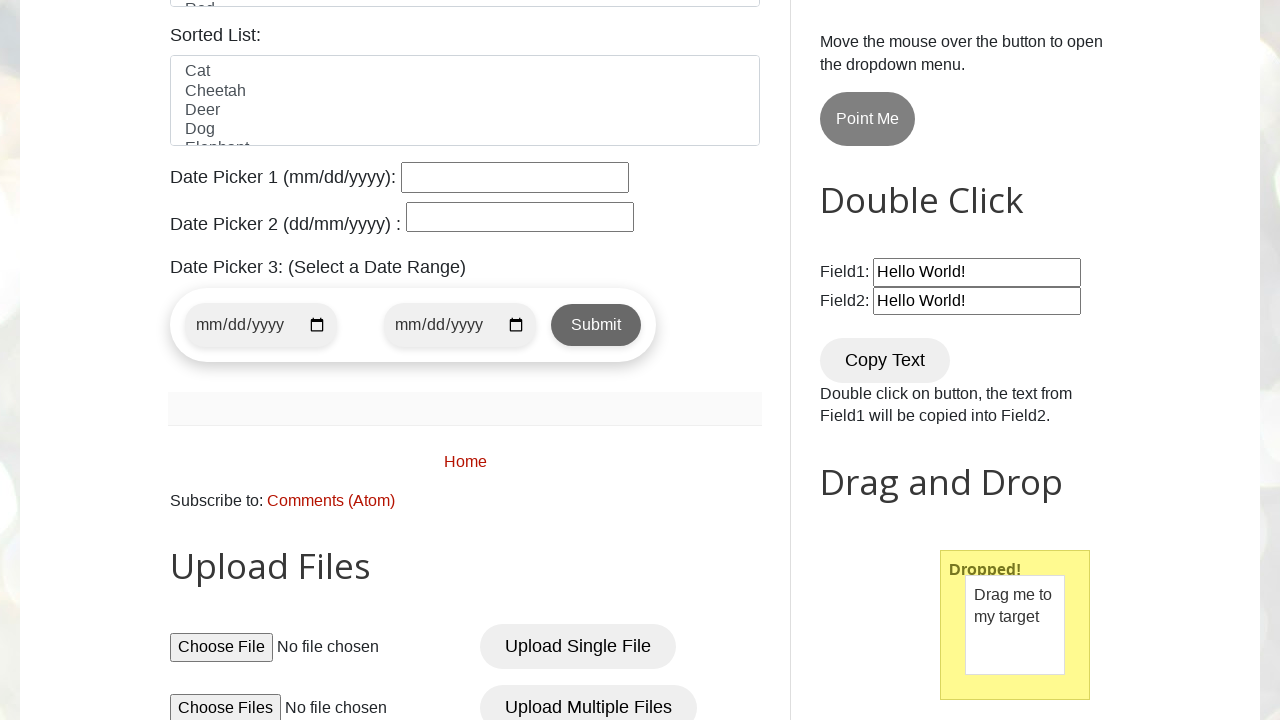

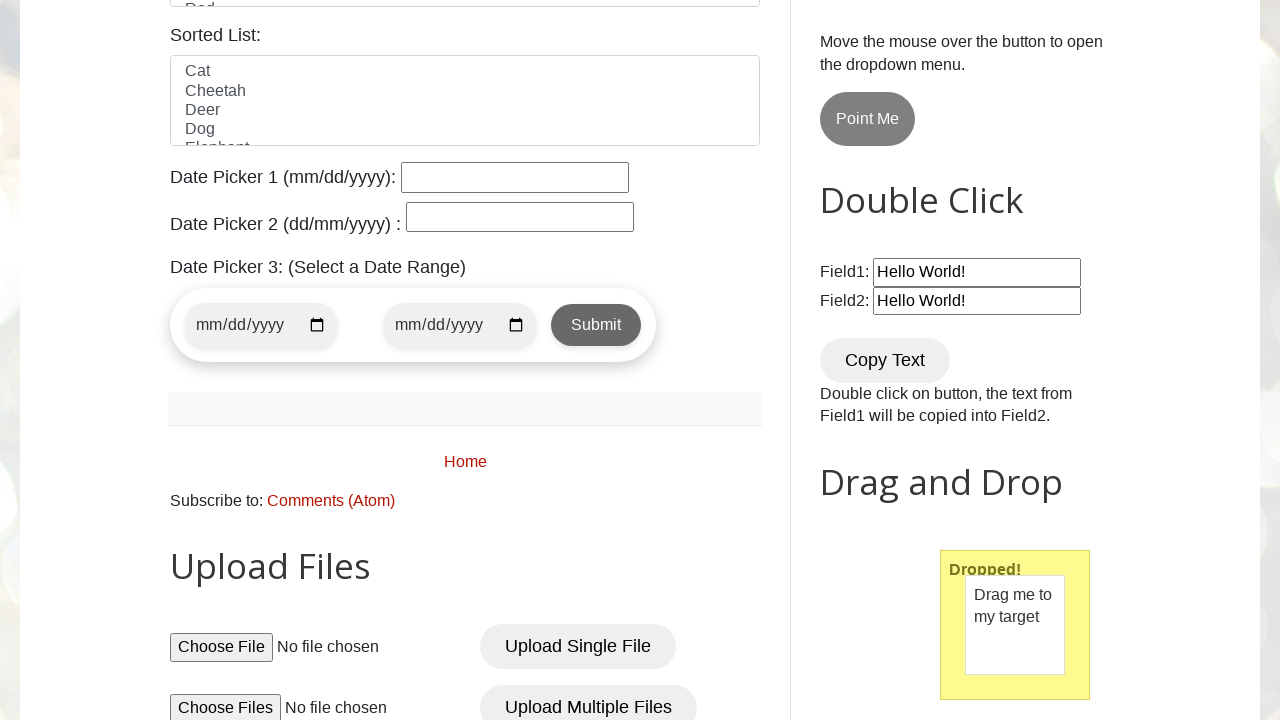